Navigates to ICICI Bank homepage and verifies the page loads by checking the page title and window handle are available.

Starting URL: https://www.icicibank.com/

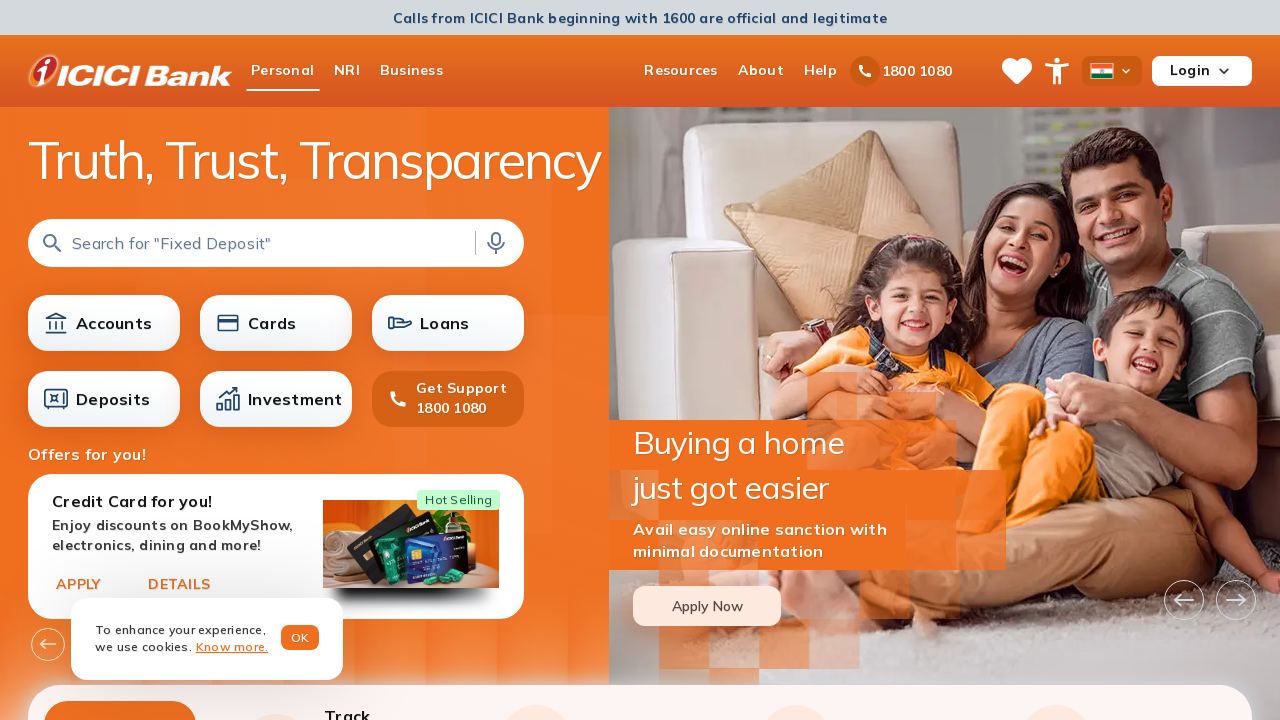

Waited for page to load with domcontentloaded state
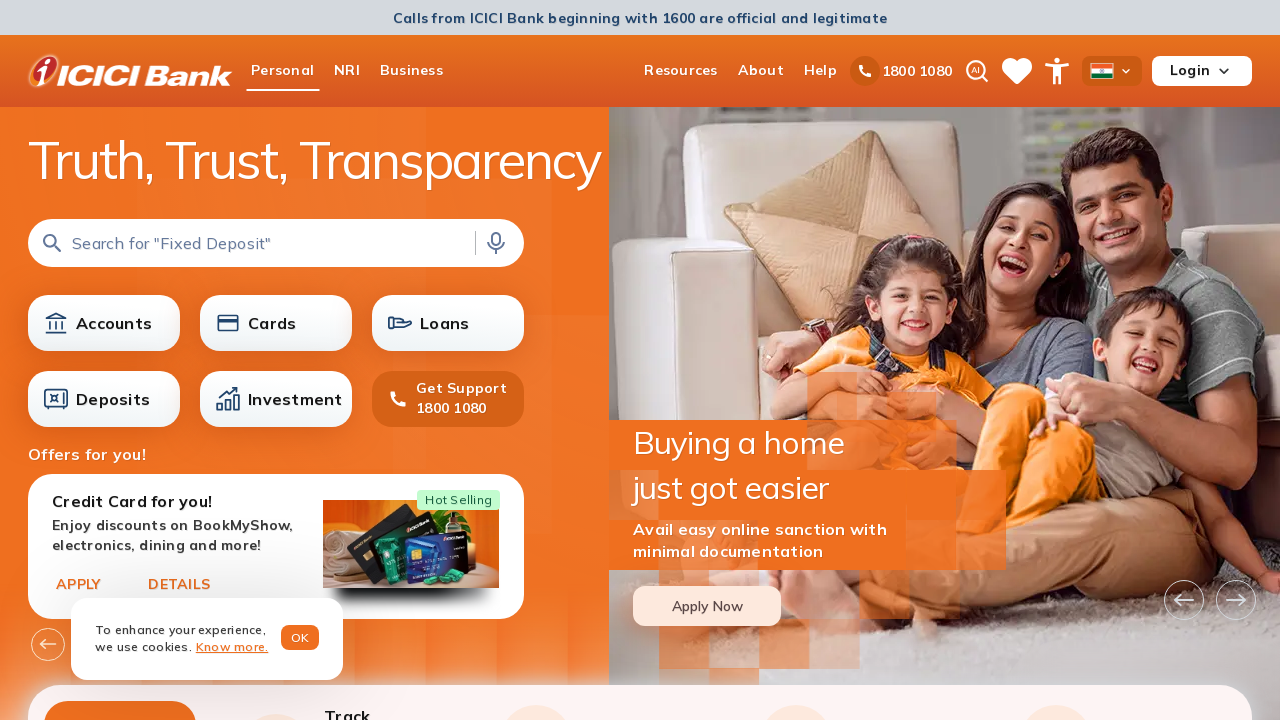

Retrieved page title: ICICI Bank - Personal, Business, Corporate and NRI Banking Online
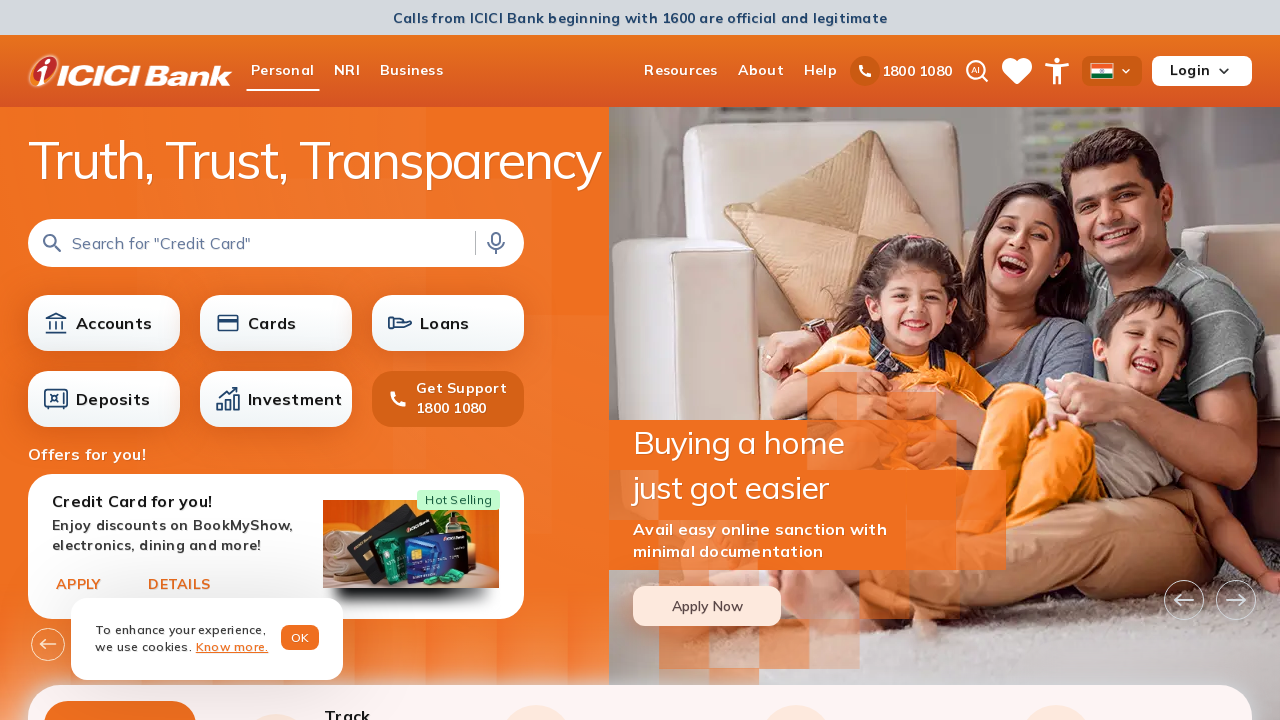

Verified page title is not empty
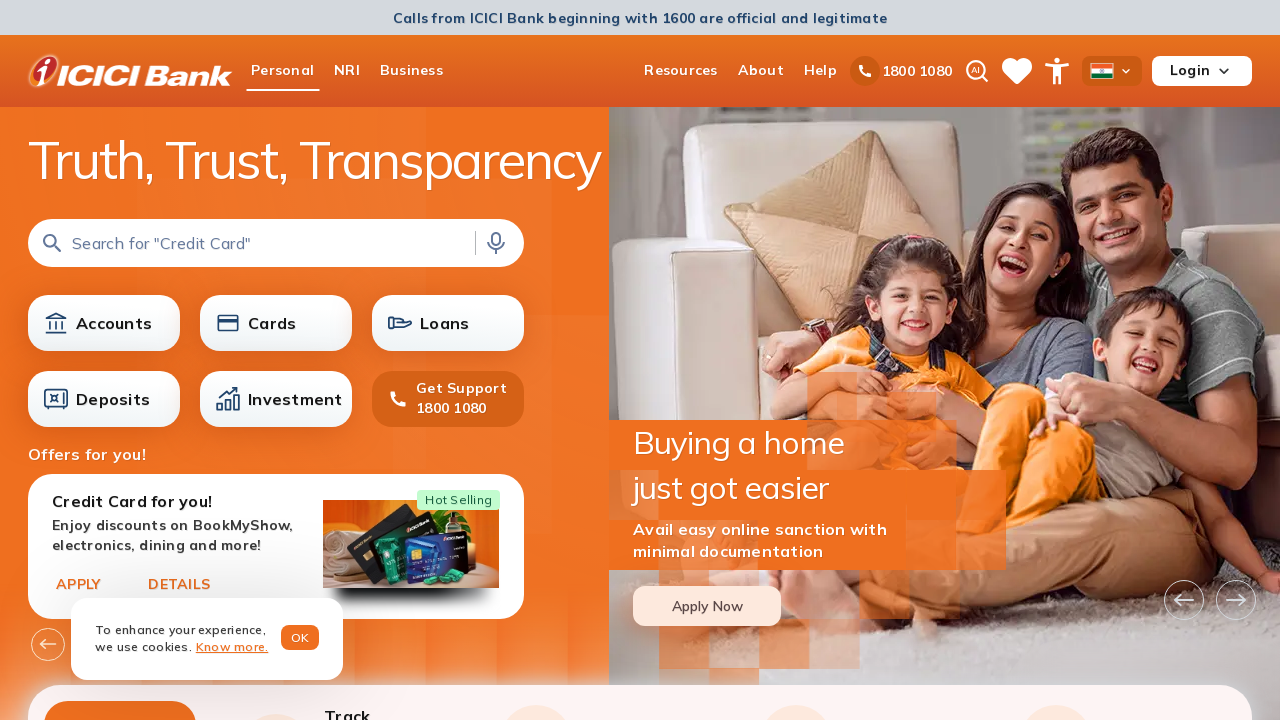

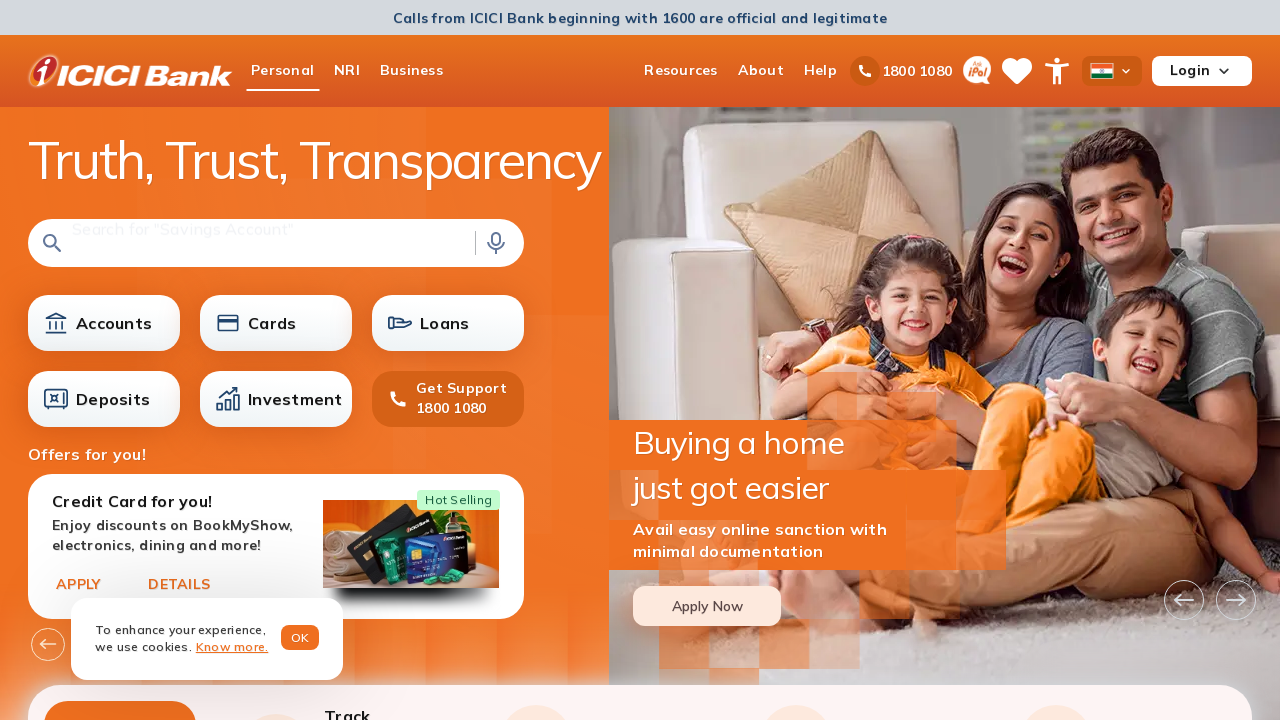